Navigates to the BSNL portal page and waits for it to load

Starting URL: https://portal.bsnl.in/myportal/

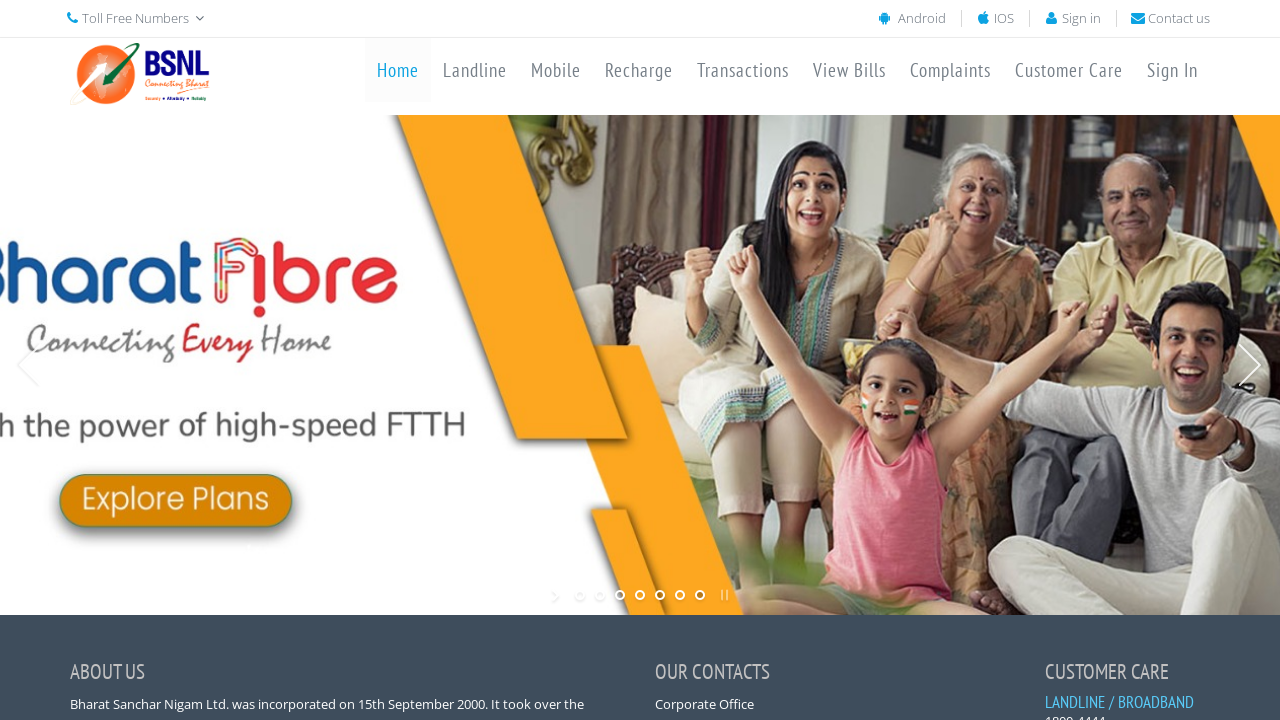

BSNL portal page loaded with networkidle state
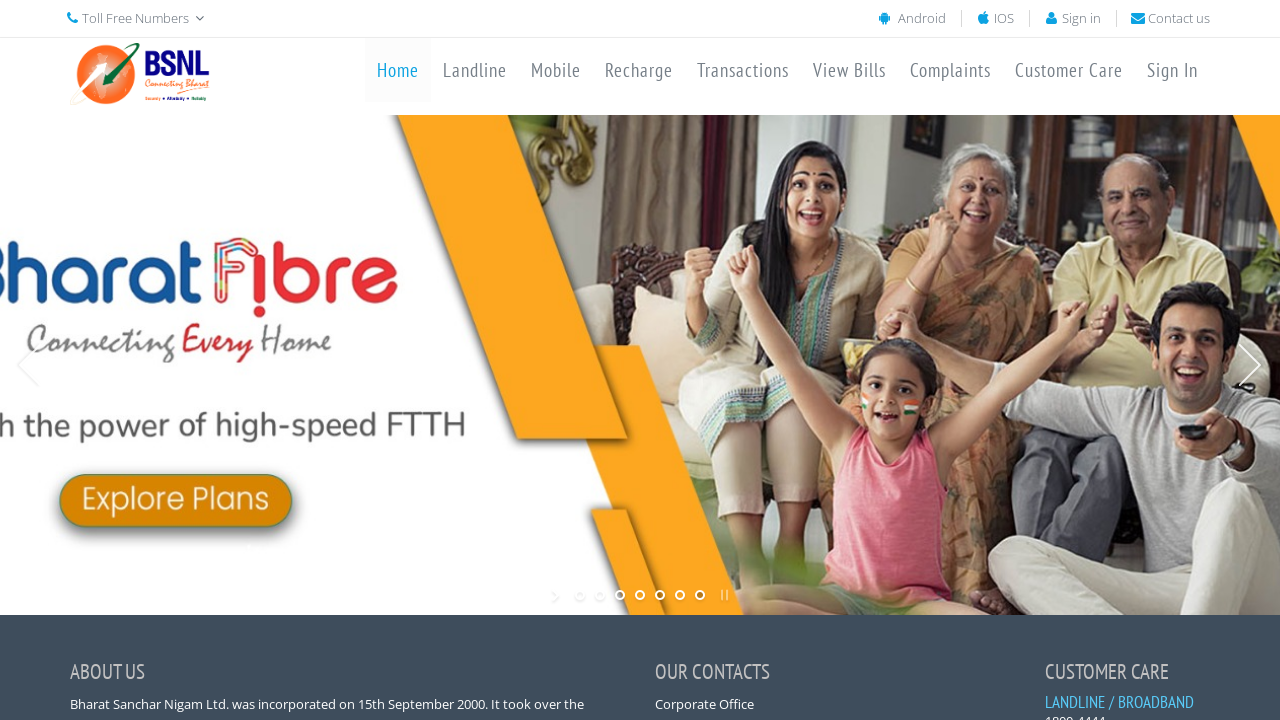

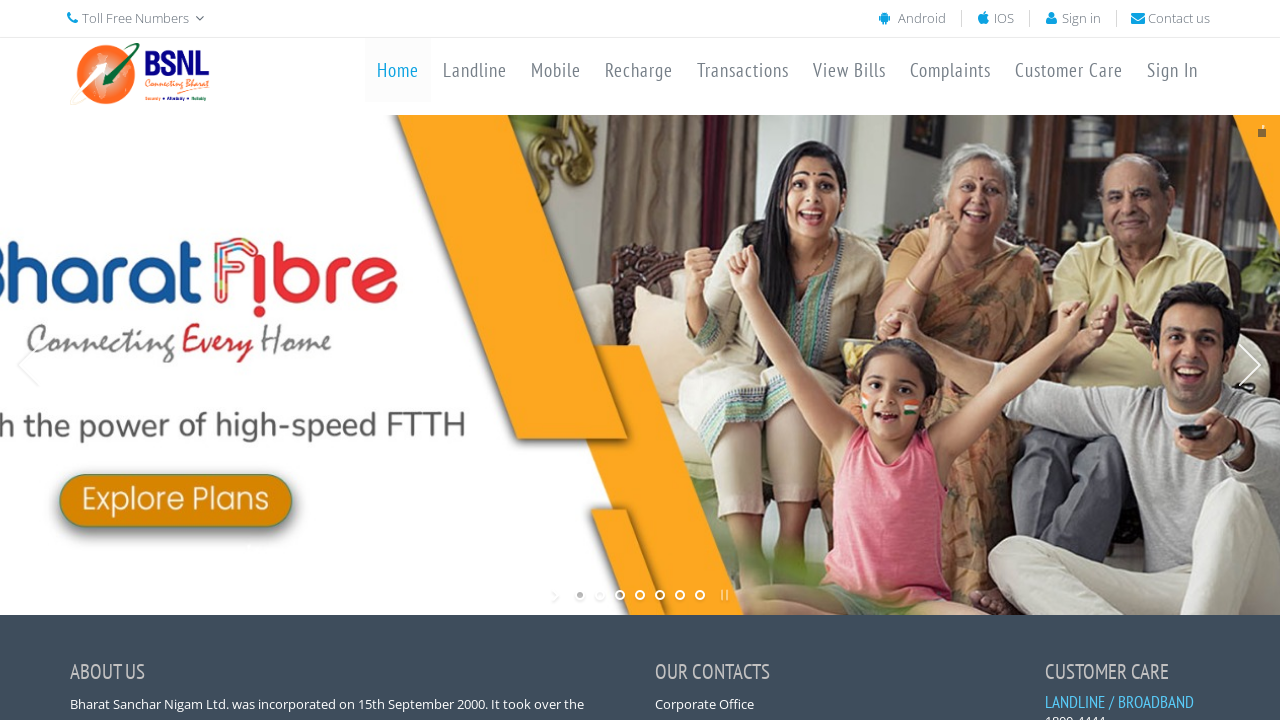